Tests dynamic loading functionality by clicking a start button and waiting for a "Hello World!" message to appear after content loads dynamically.

Starting URL: http://the-internet.herokuapp.com/dynamic_loading/2

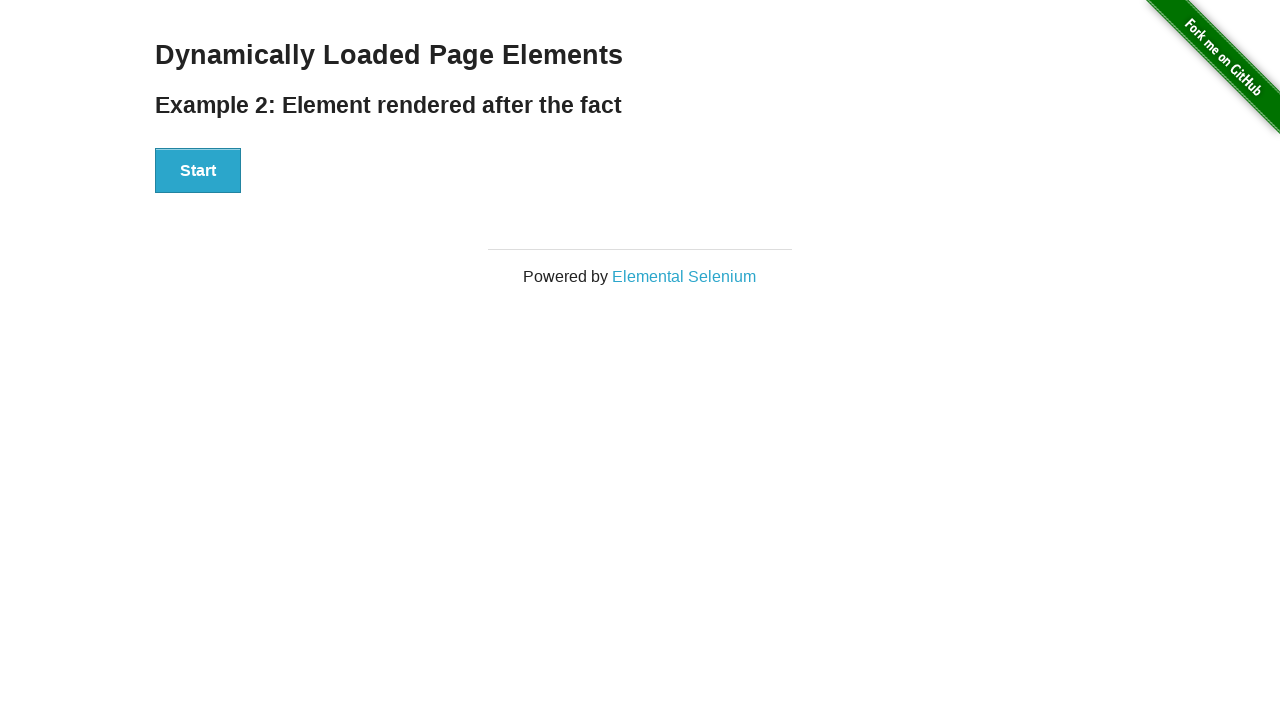

Clicked the start button to begin dynamic loading at (198, 171) on #start button
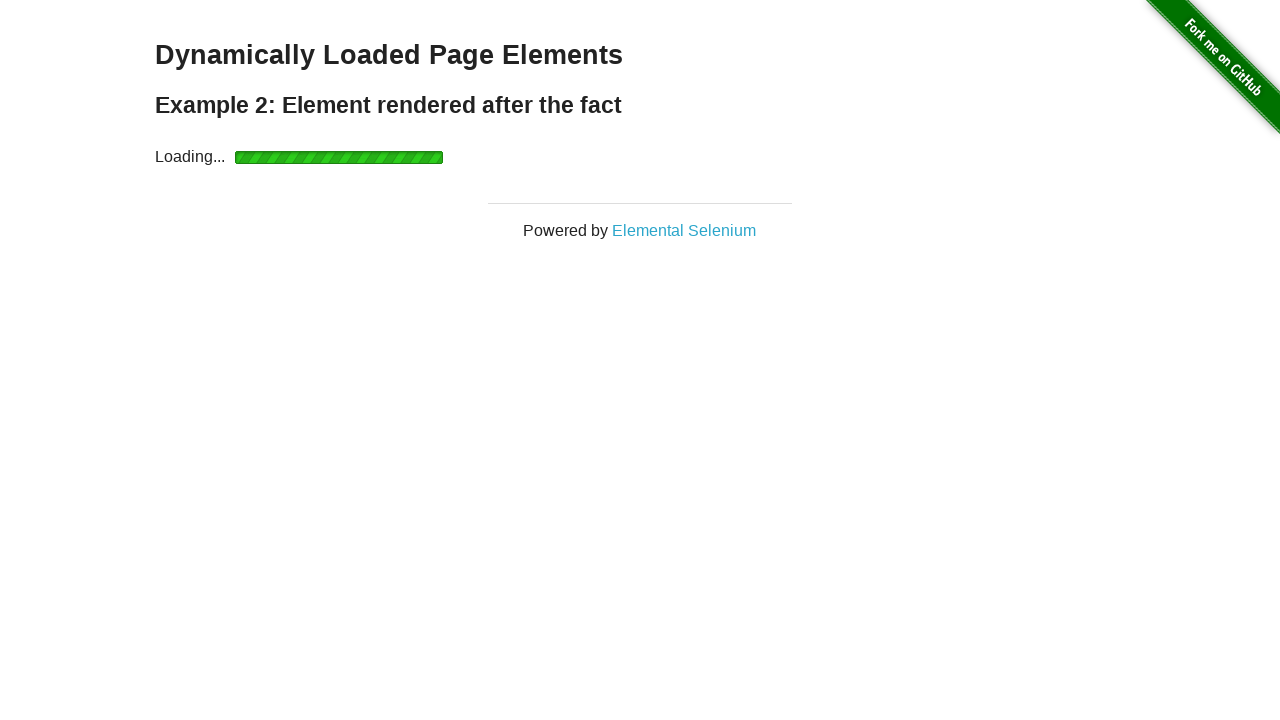

Waited for the finish element to become visible after dynamic content loaded
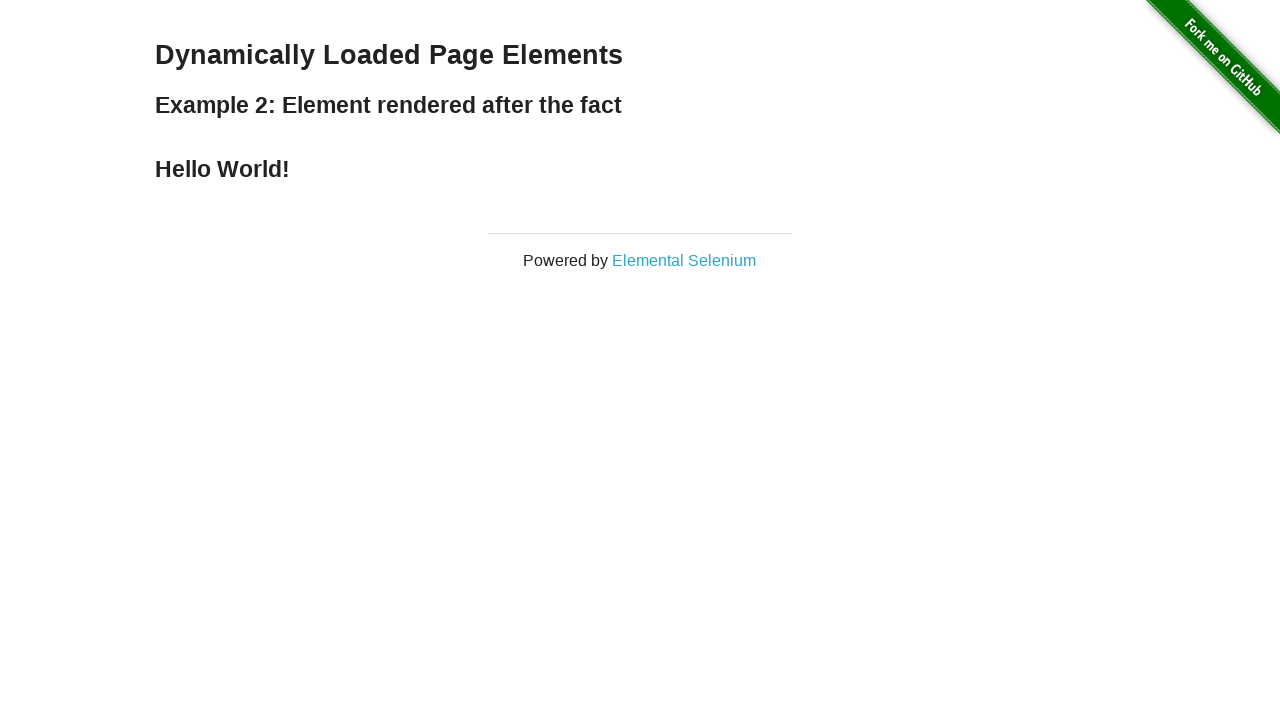

Retrieved the finish element text content
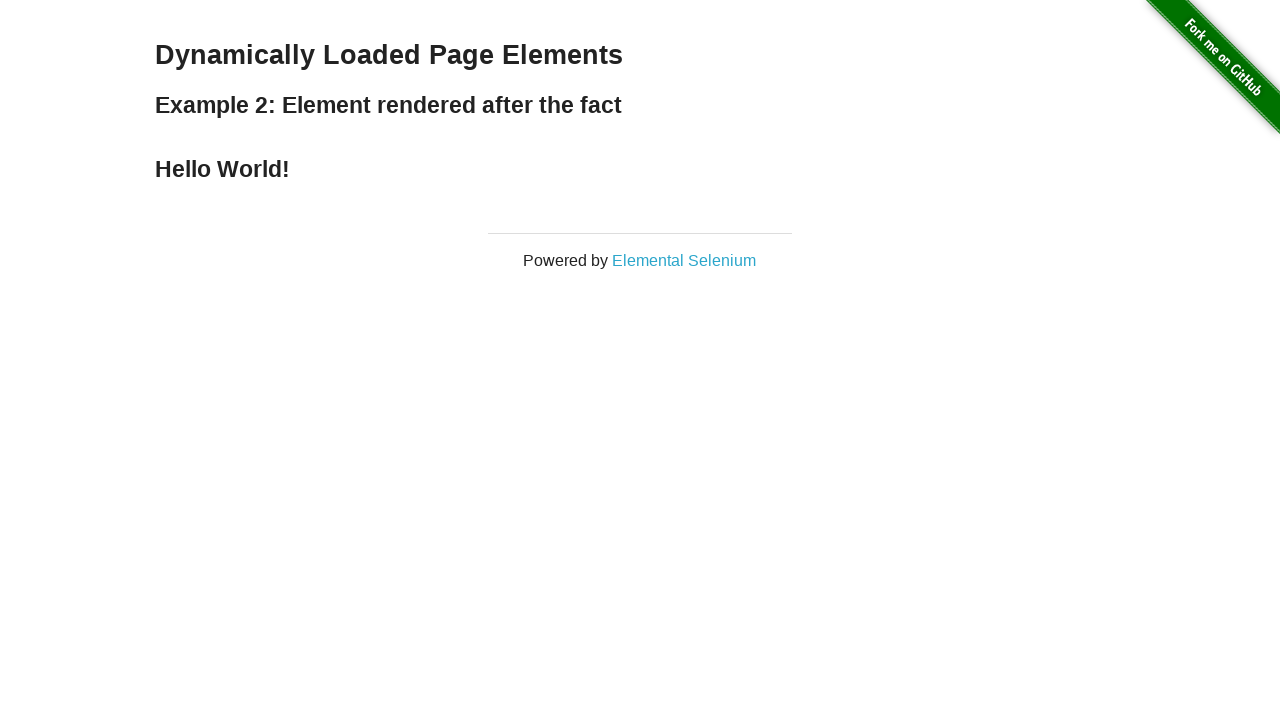

Verified that finish element contains 'Hello World!' message
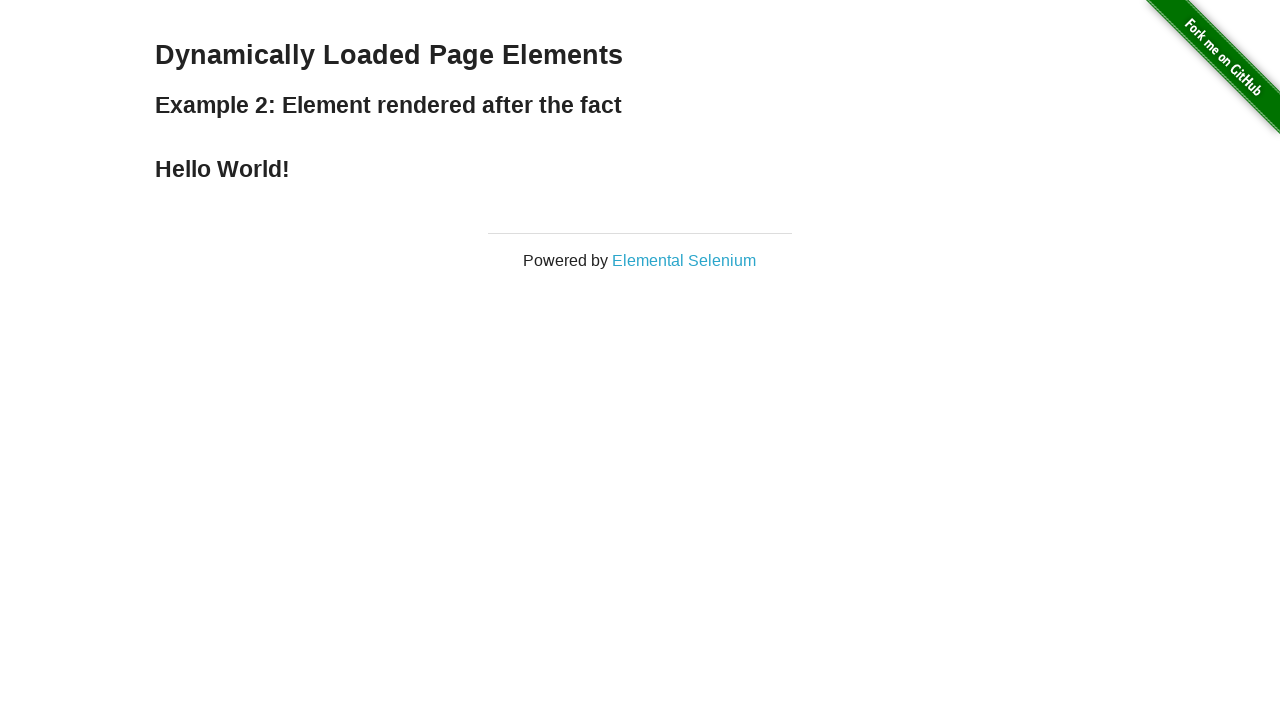

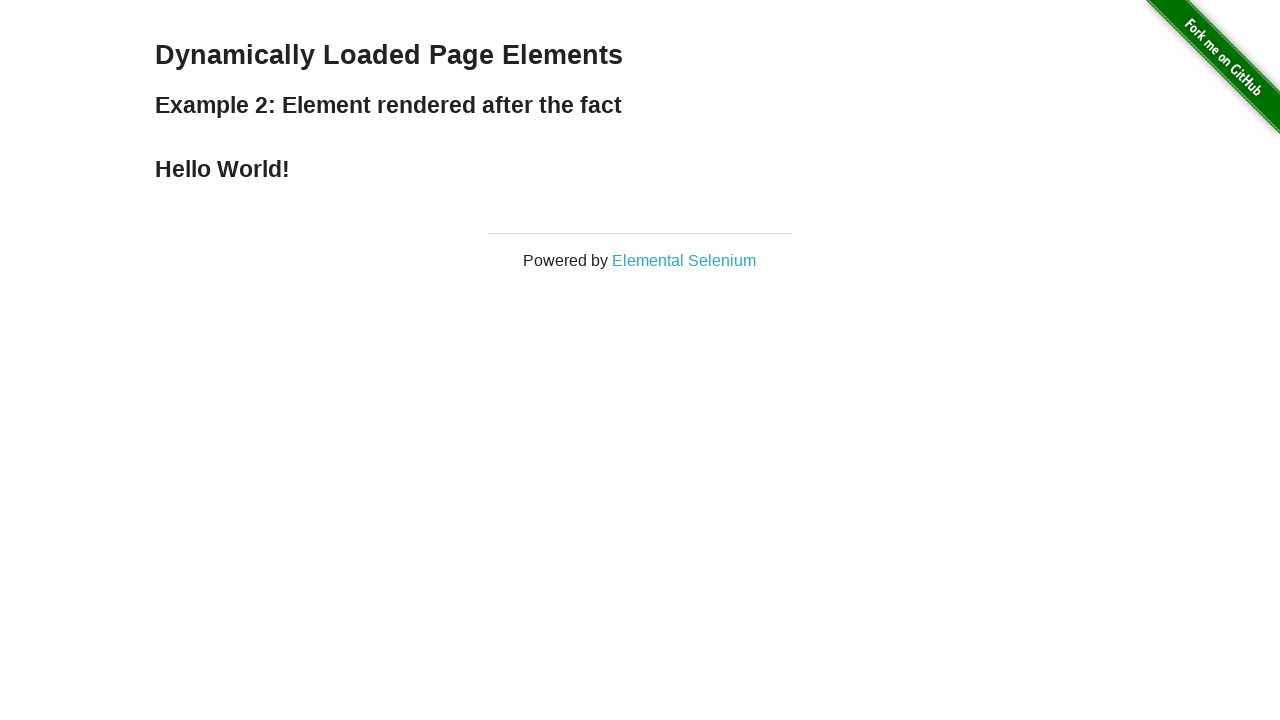